Tests filling an input text box with data

Starting URL: https://bonigarcia.dev/selenium-webdriver-java/web-form.html

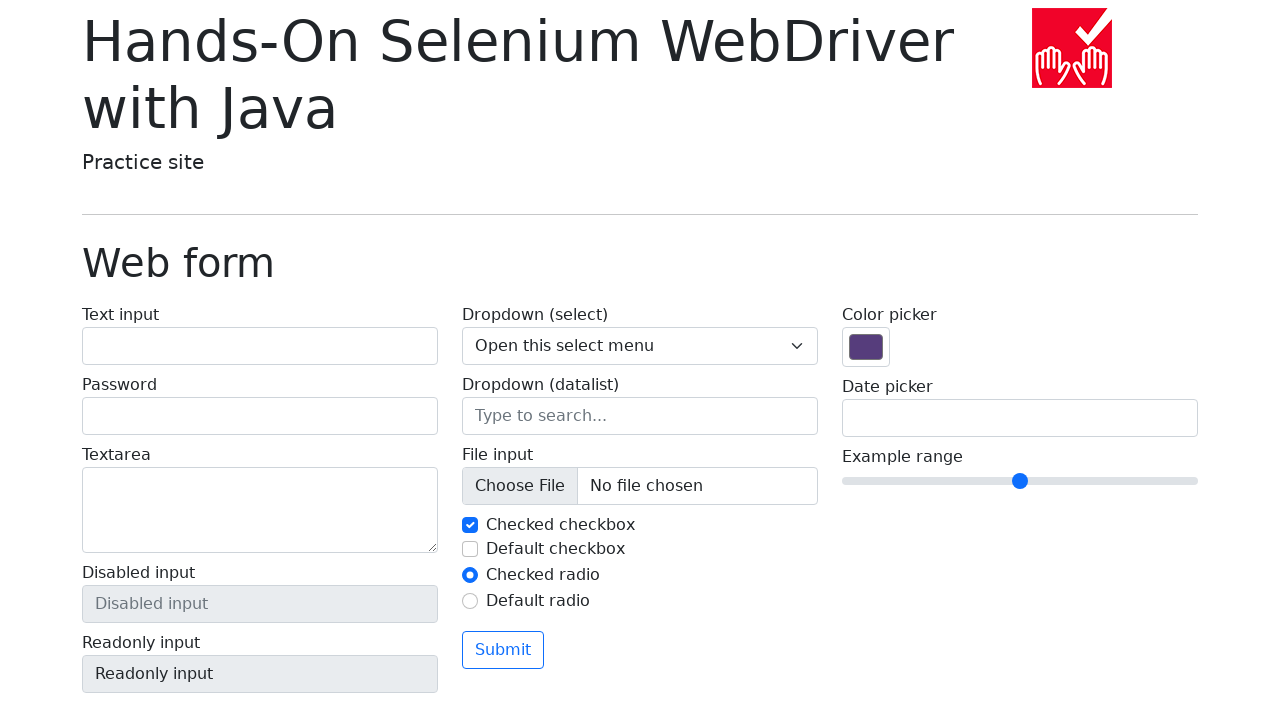

Filled input text box with 'First Input box' on #my-text-id
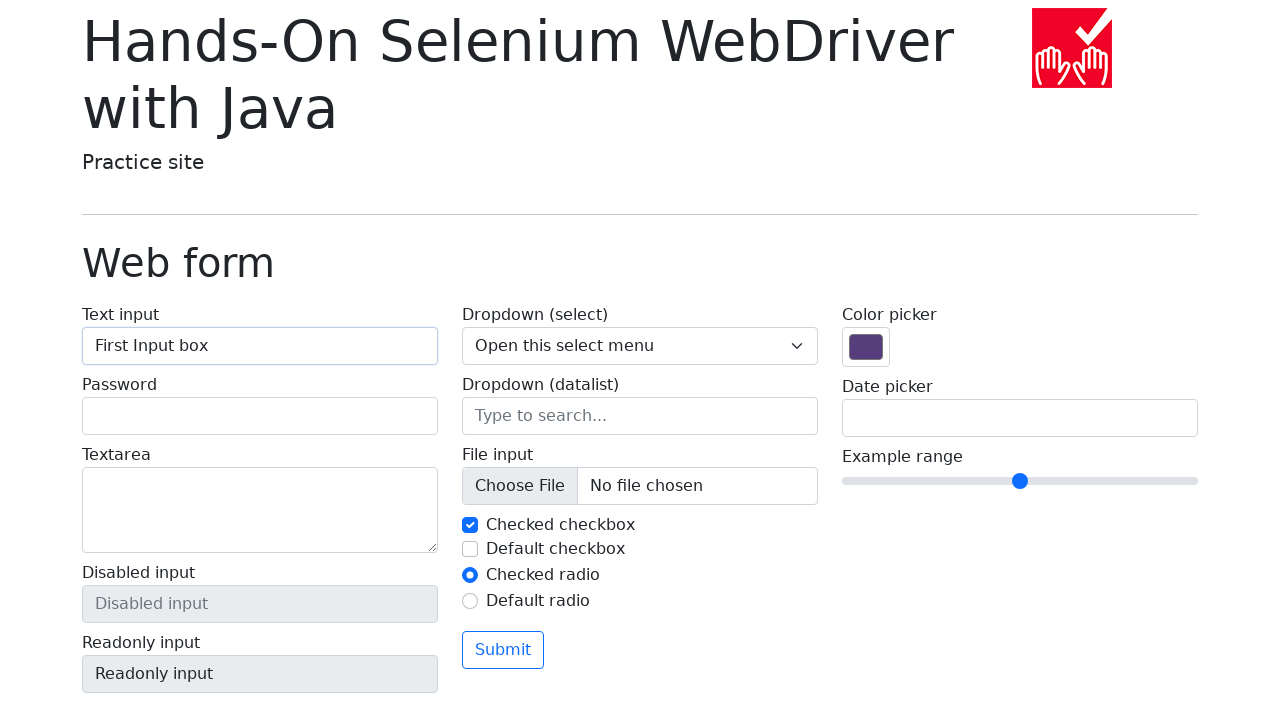

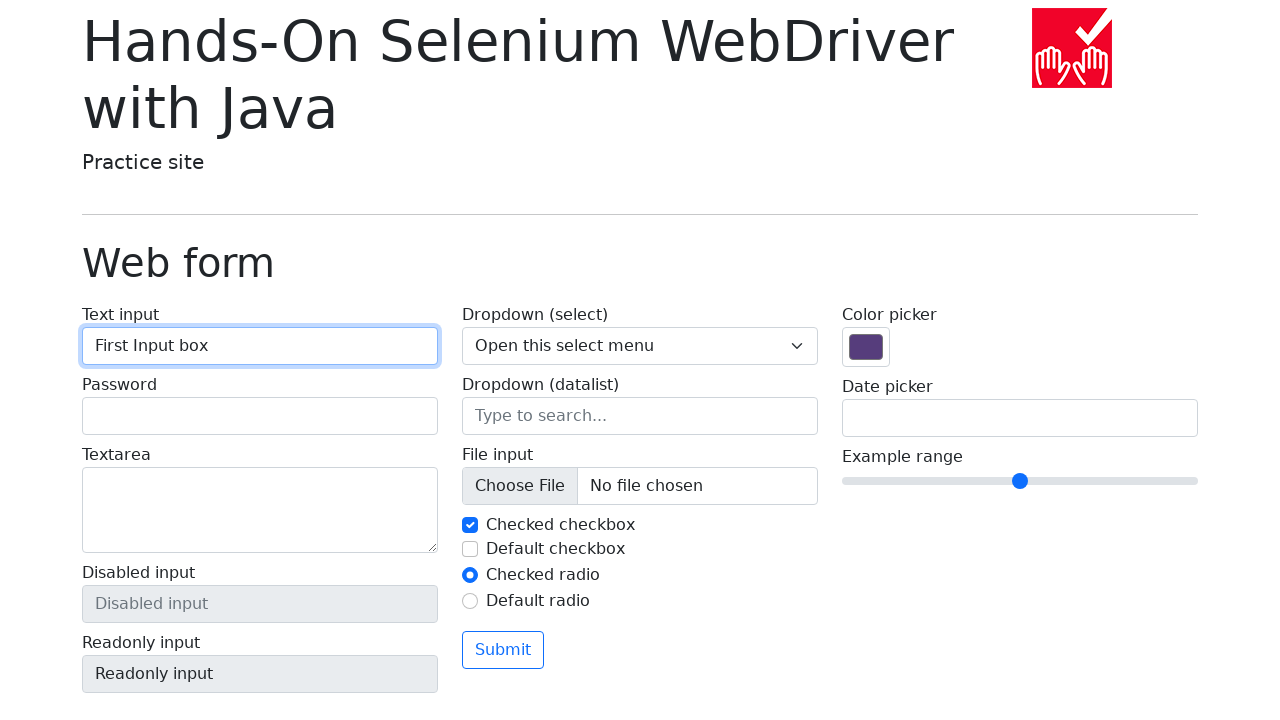